Navigates to the Done page by clicking the Done link and verifies all todo items have checked checkboxes

Starting URL: https://yrgo-amazing-todo-app.netlify.app/

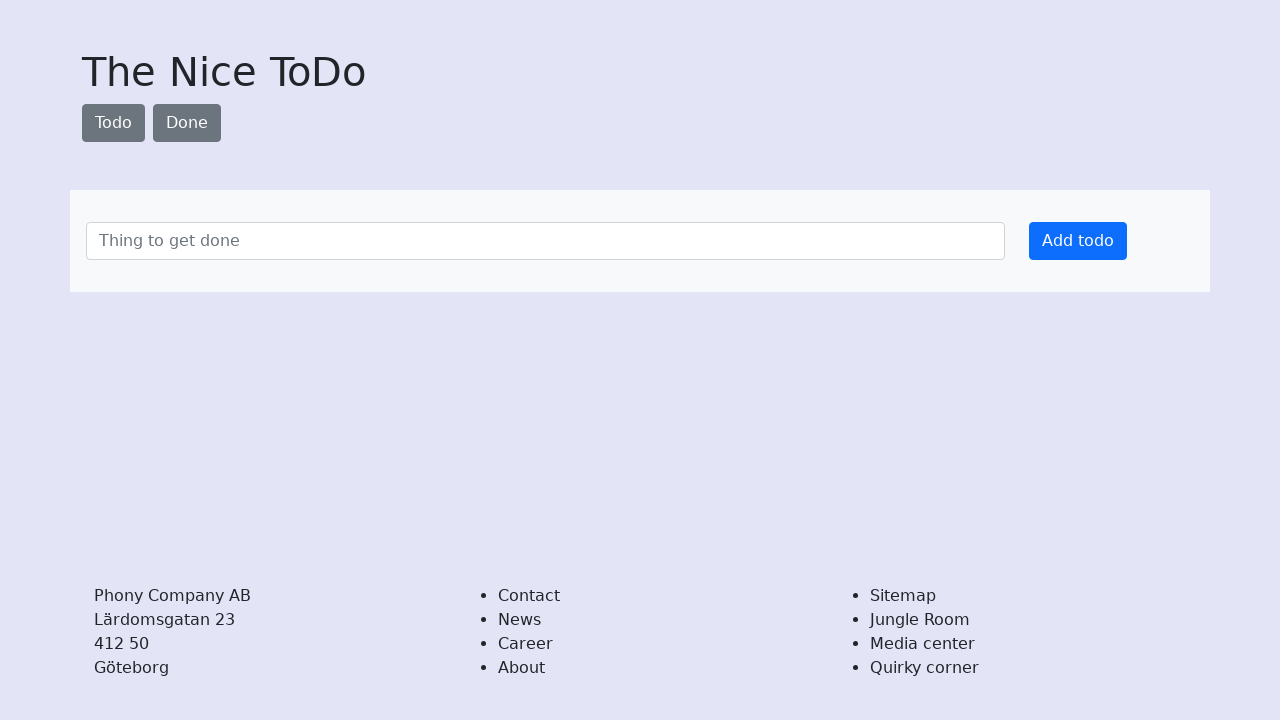

Clicked the Done link to navigate to done page at (187, 123) on a:has-text('Done')
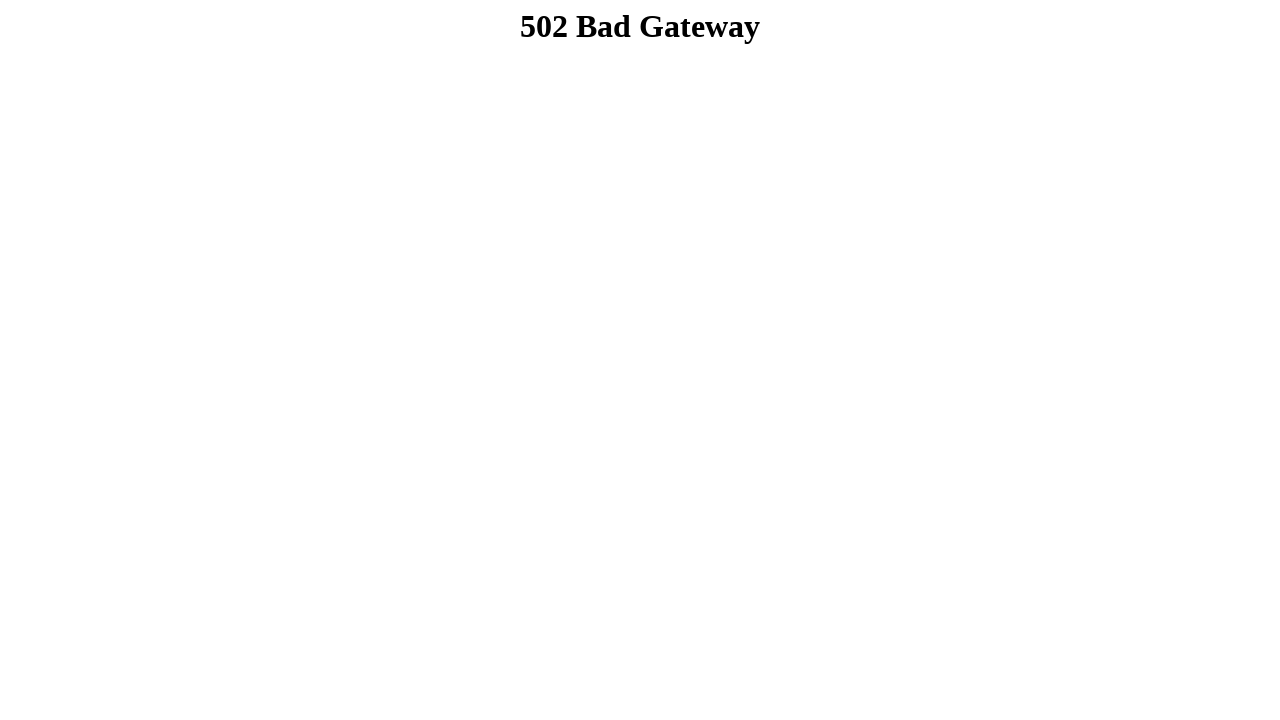

Done page URL loaded successfully
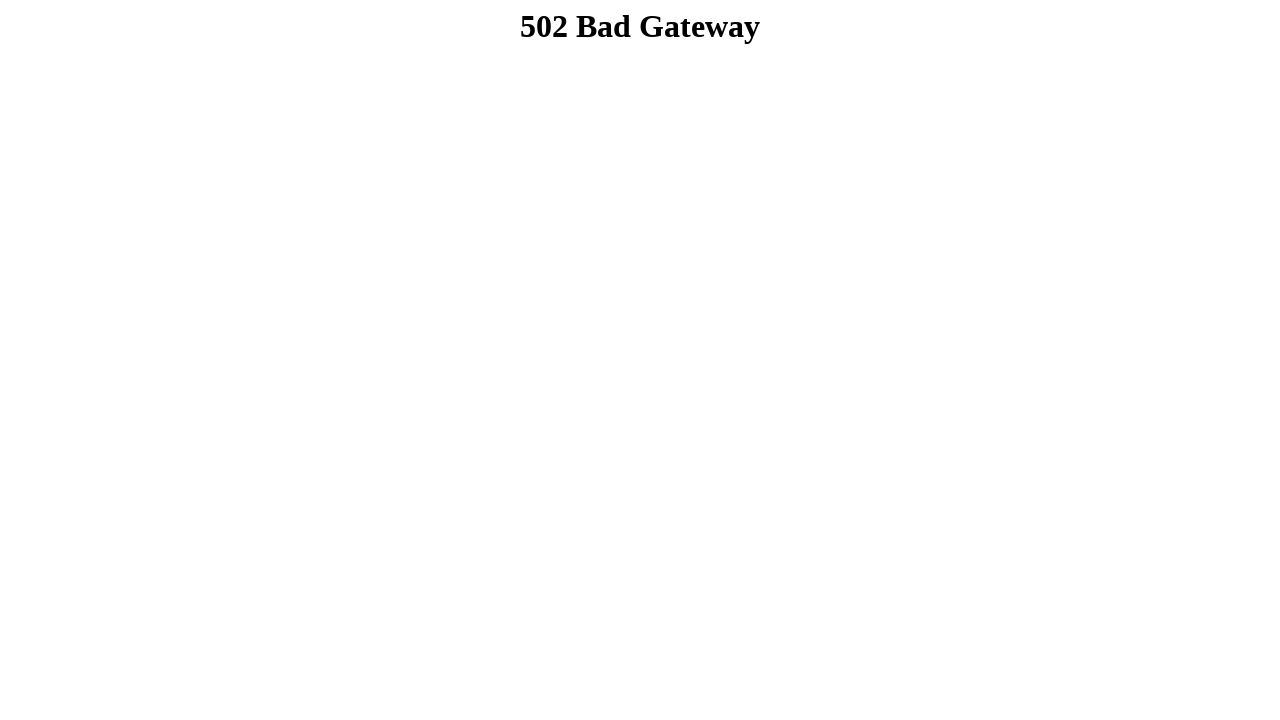

Verified that current URL contains /done
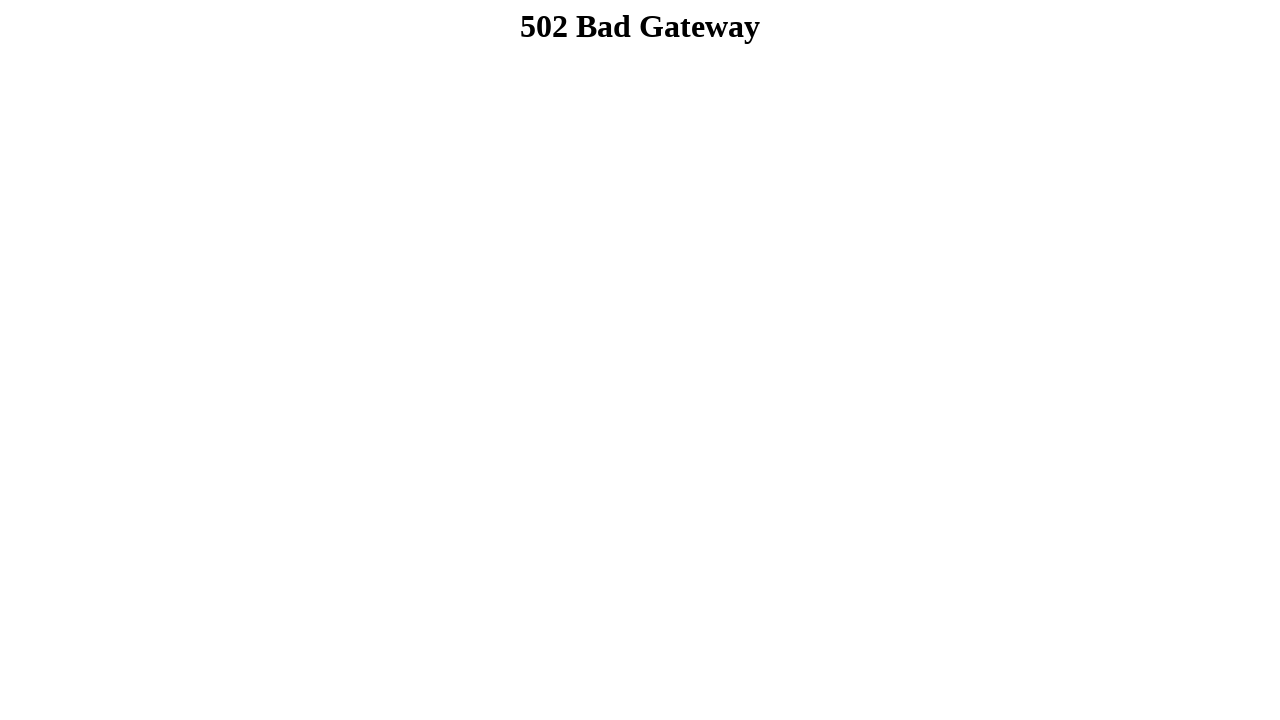

Retrieved 0 todo items from the Done list
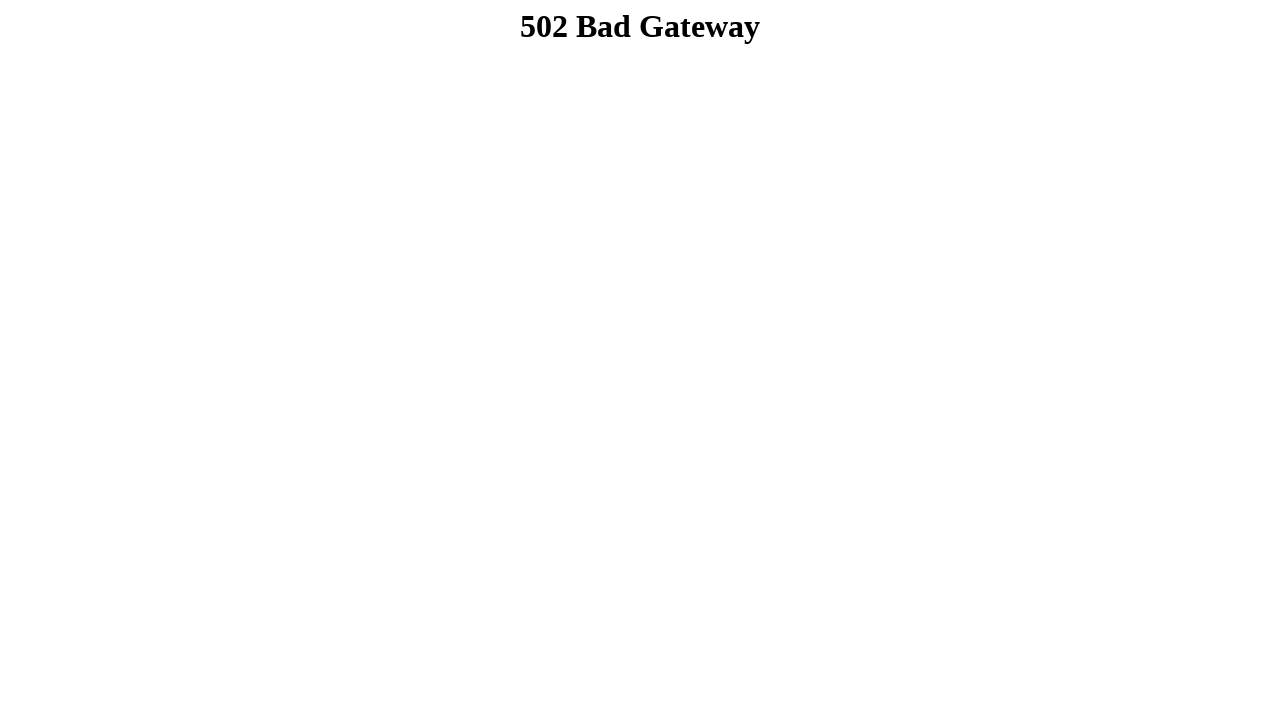

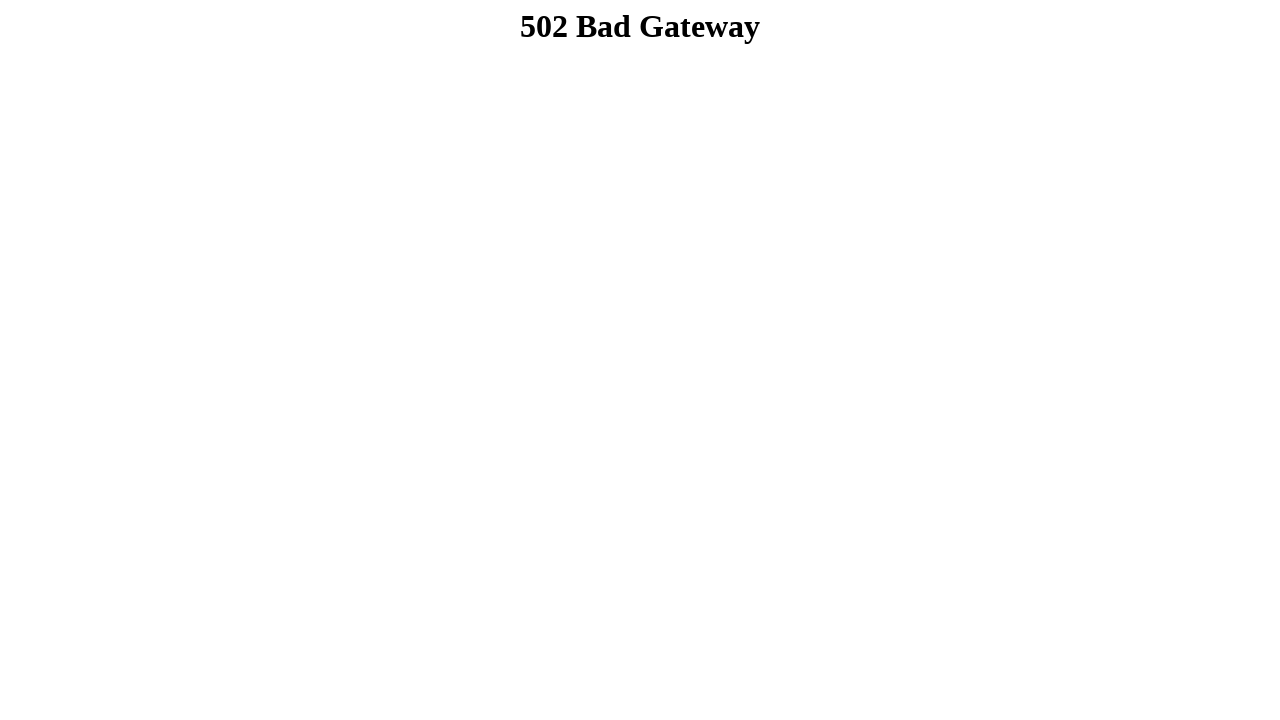